Tests dynamic checkbox controls by clicking to select and then unselect a checkbox, verifying its selection state

Starting URL: https://v1.training-support.net/selenium/dynamic-controls

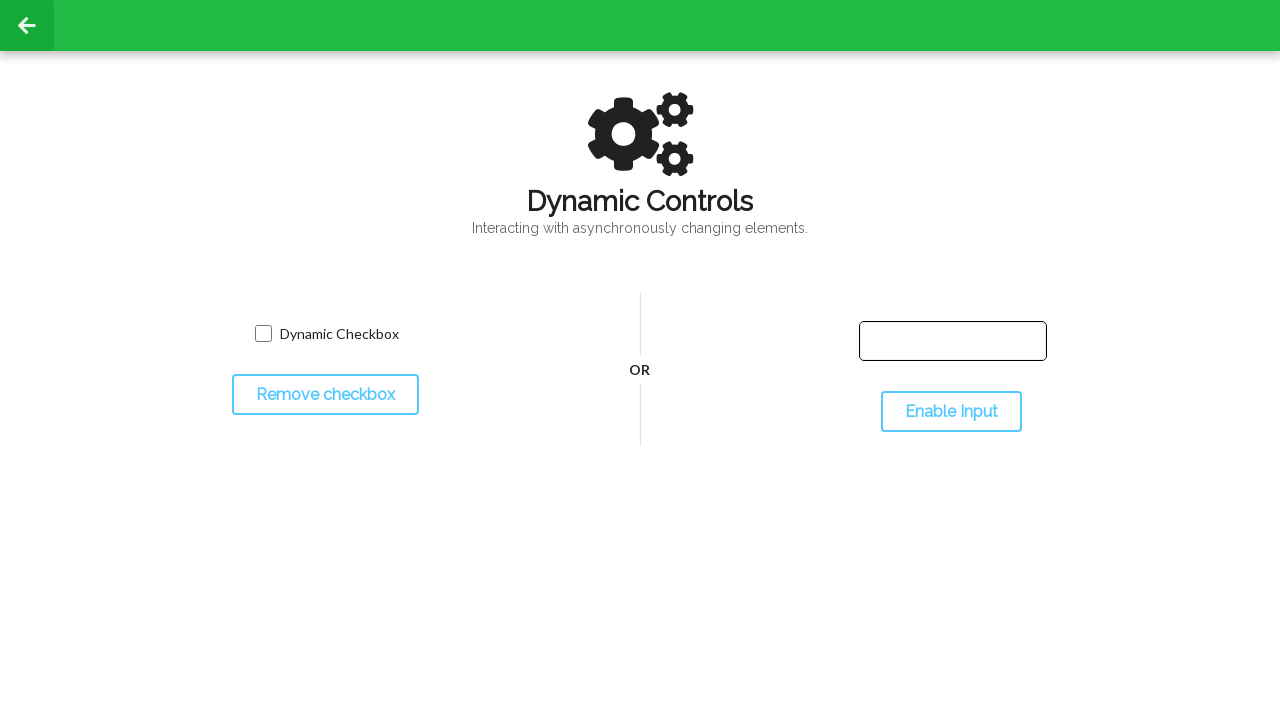

Navigated to dynamic controls test page
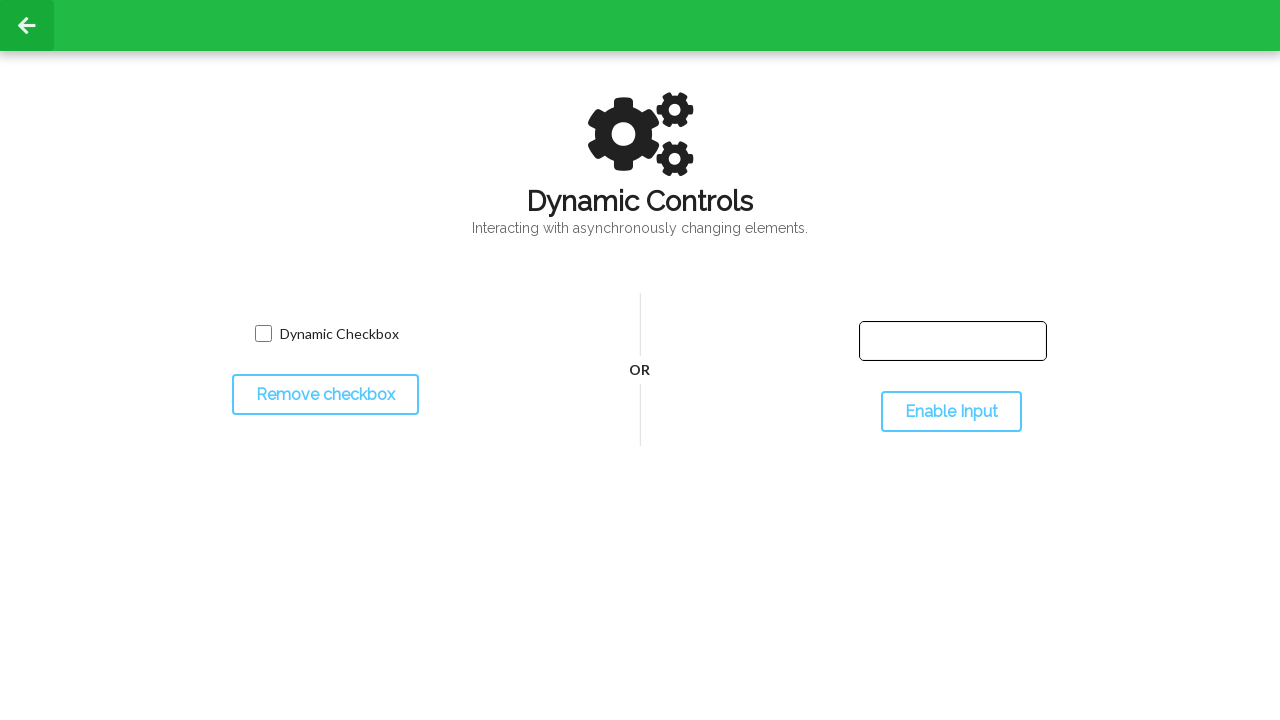

Clicked checkbox to select it at (263, 334) on input.willDisappear
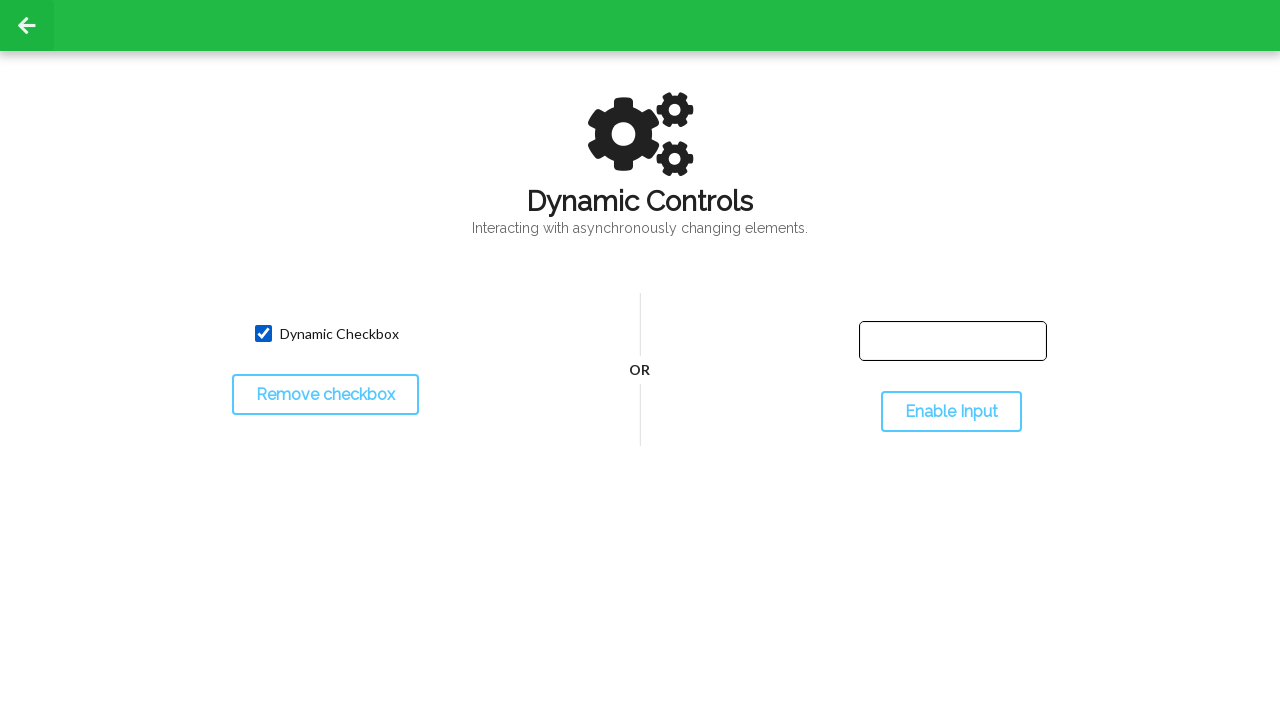

Clicked checkbox again to unselect it at (263, 334) on input.willDisappear
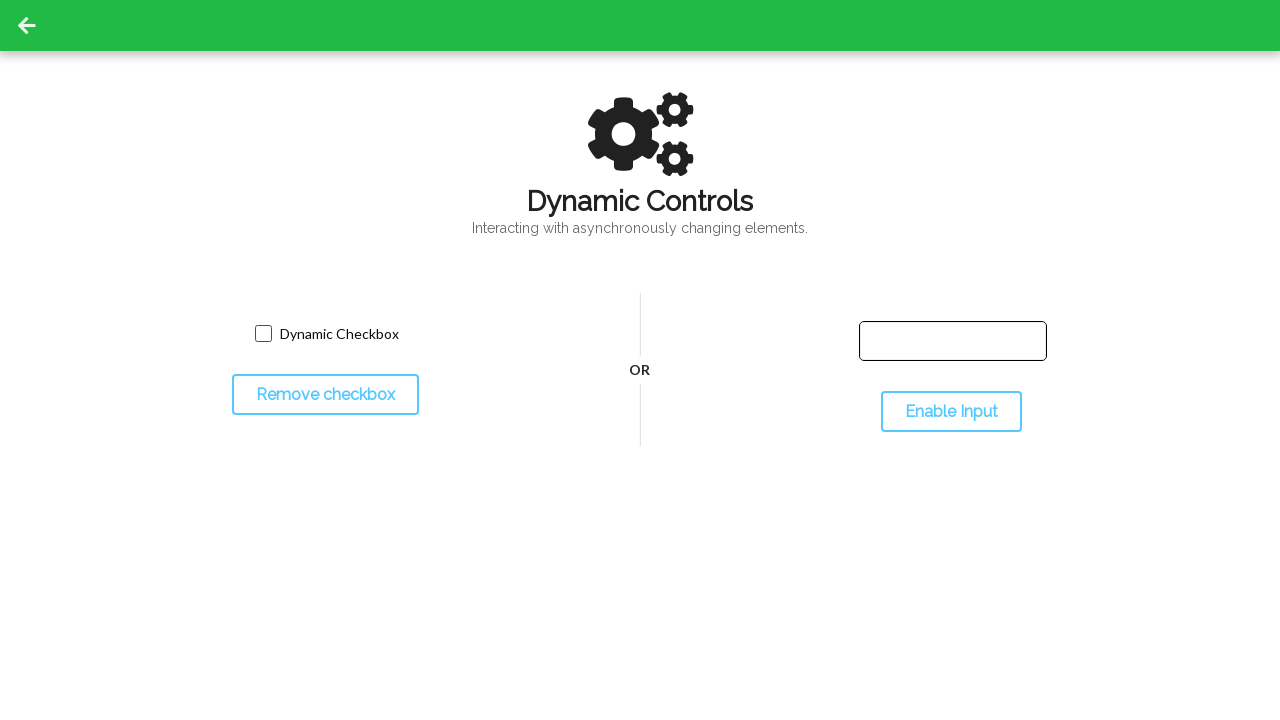

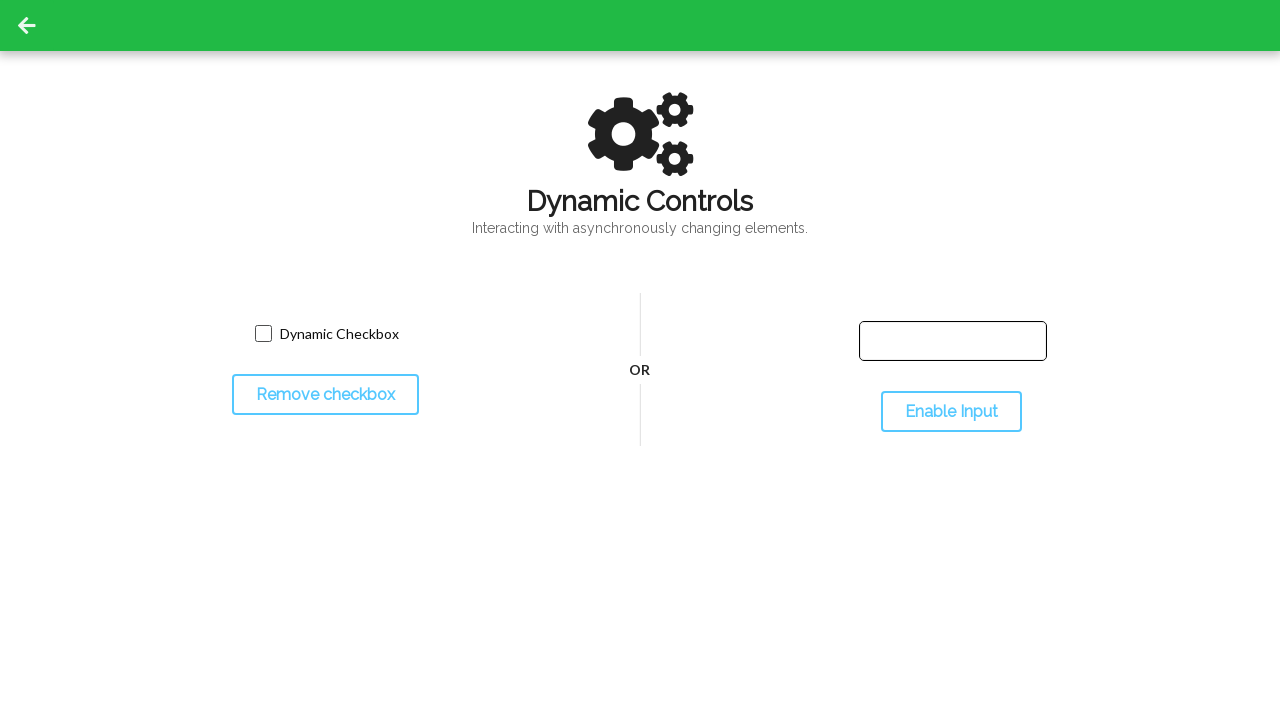